Tests drag and drop functionality by dragging an image element and dropping it onto a target box element

Starting URL: https://formy-project.herokuapp.com/dragdrop

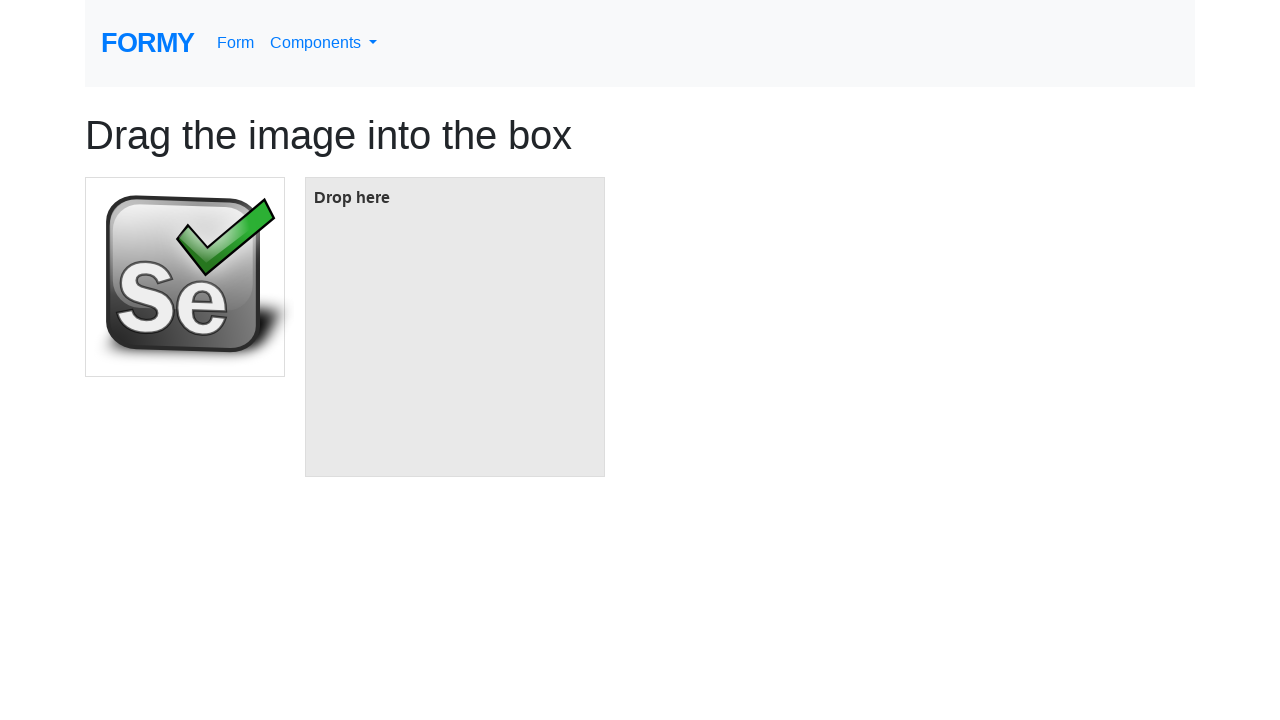

Located the image element to drag
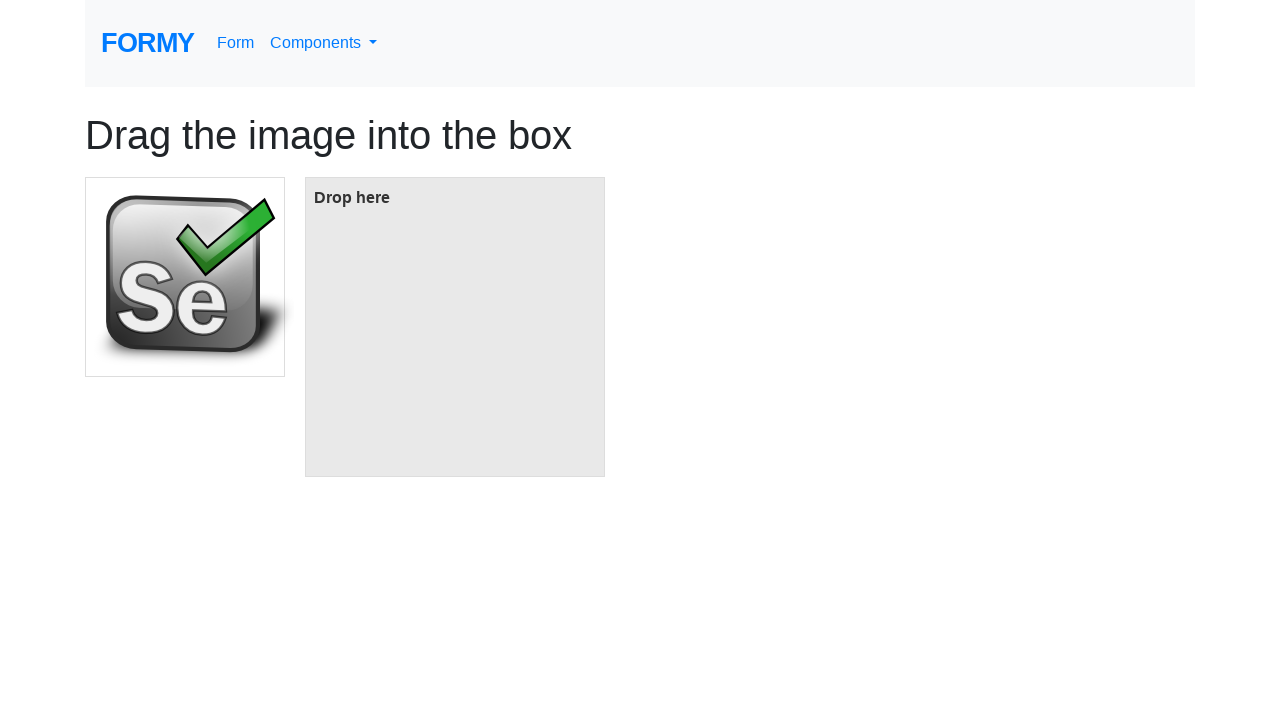

Located the target box element for drop
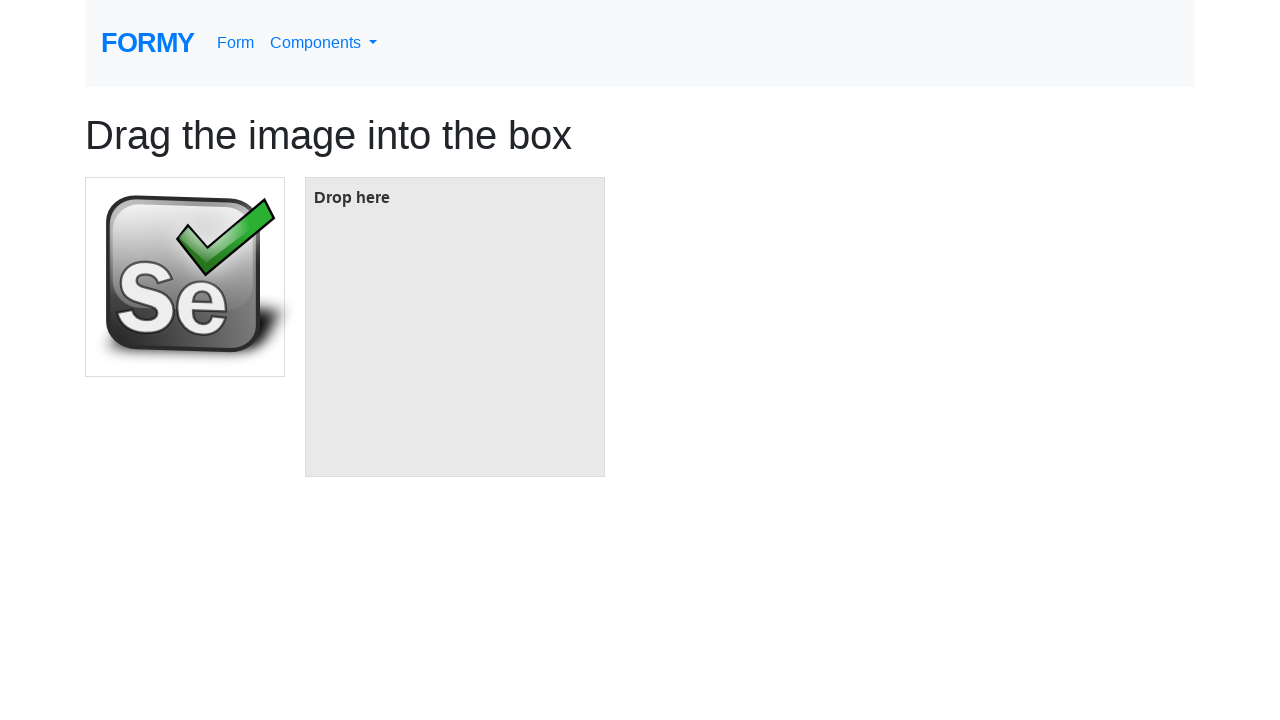

Dragged image element and dropped it onto target box at (455, 327)
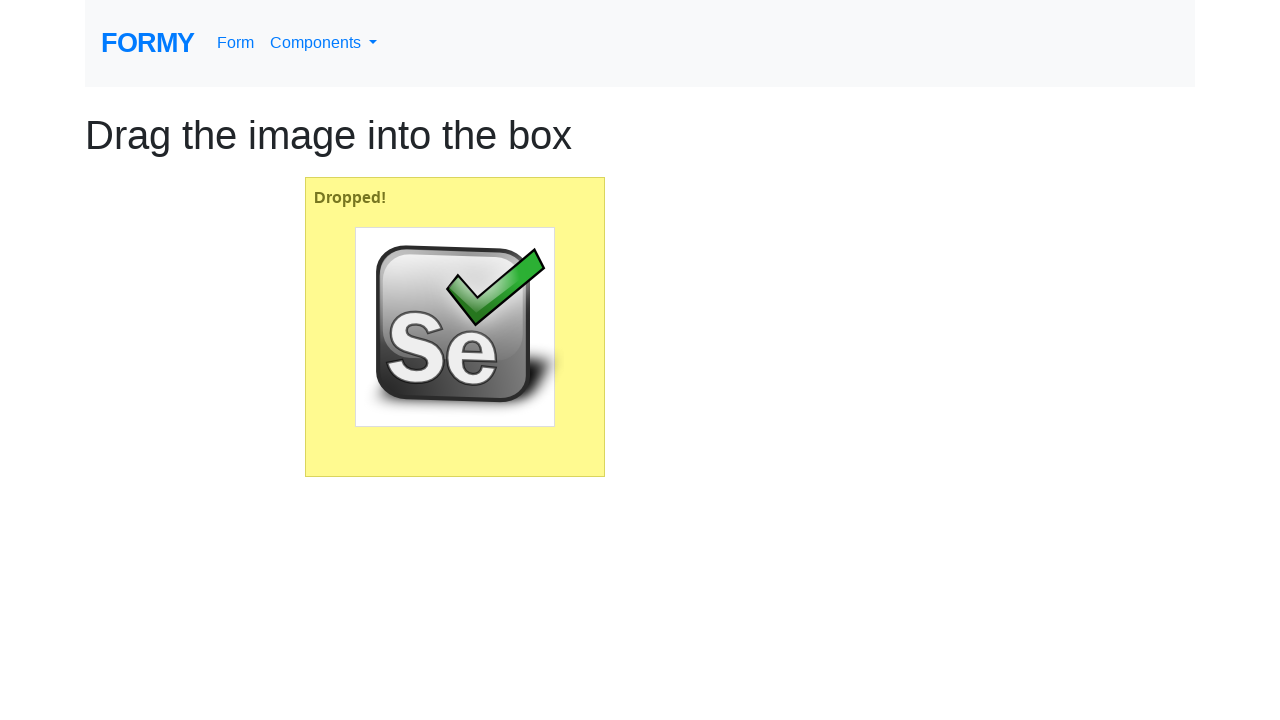

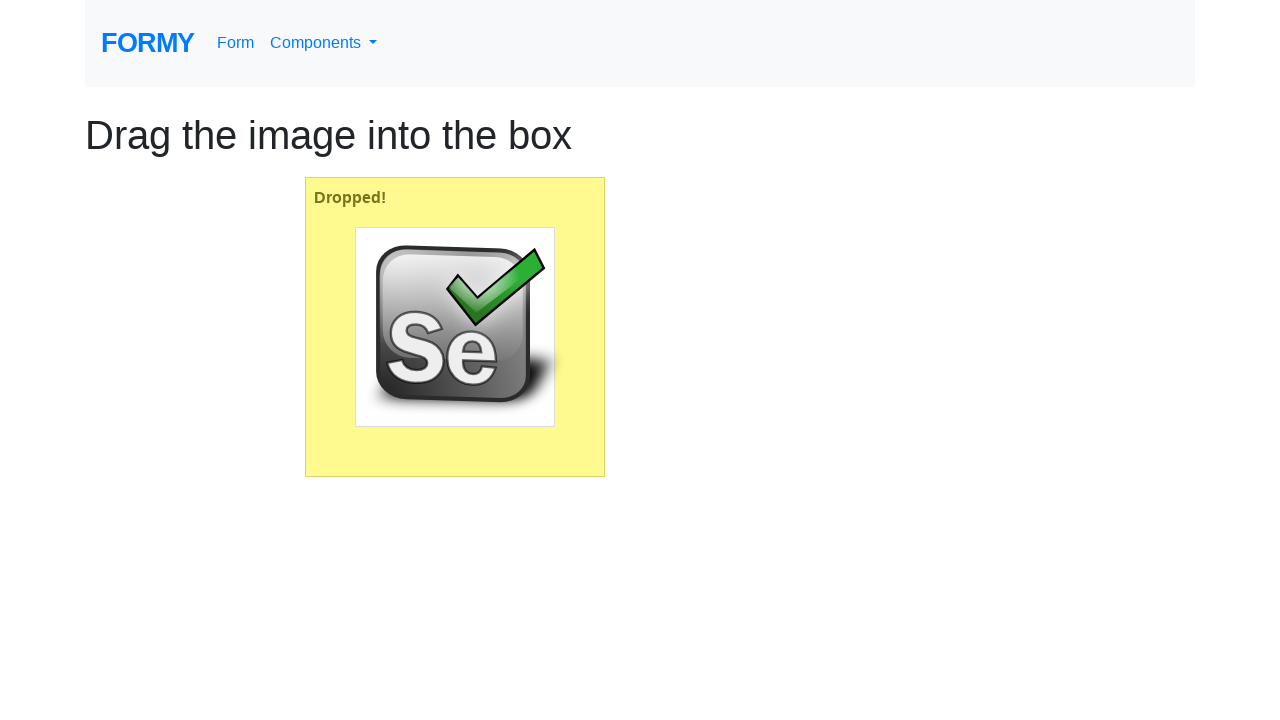